Tests various form controls including text fields, radio buttons, checkboxes, and buttons on a practice page, verifying their display, enable state, and interaction capabilities

Starting URL: https://www.hyrtutorials.com/p/basic-controls.html

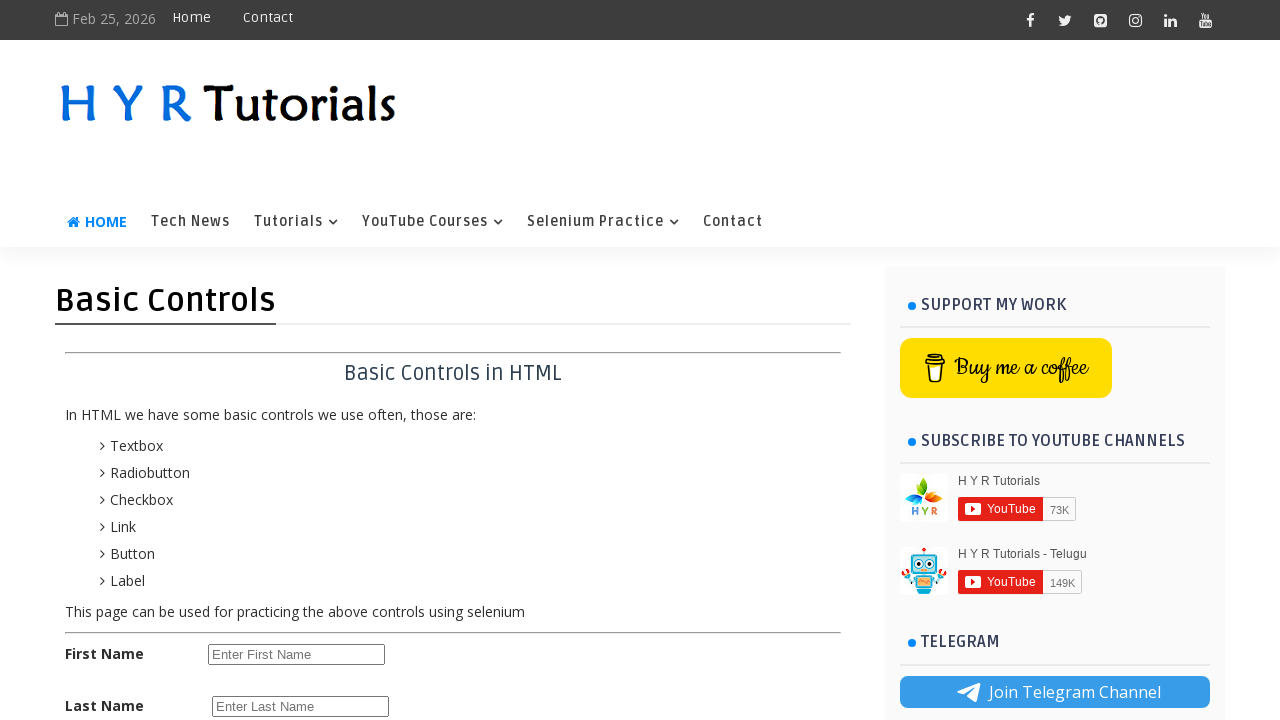

Located first name text box element
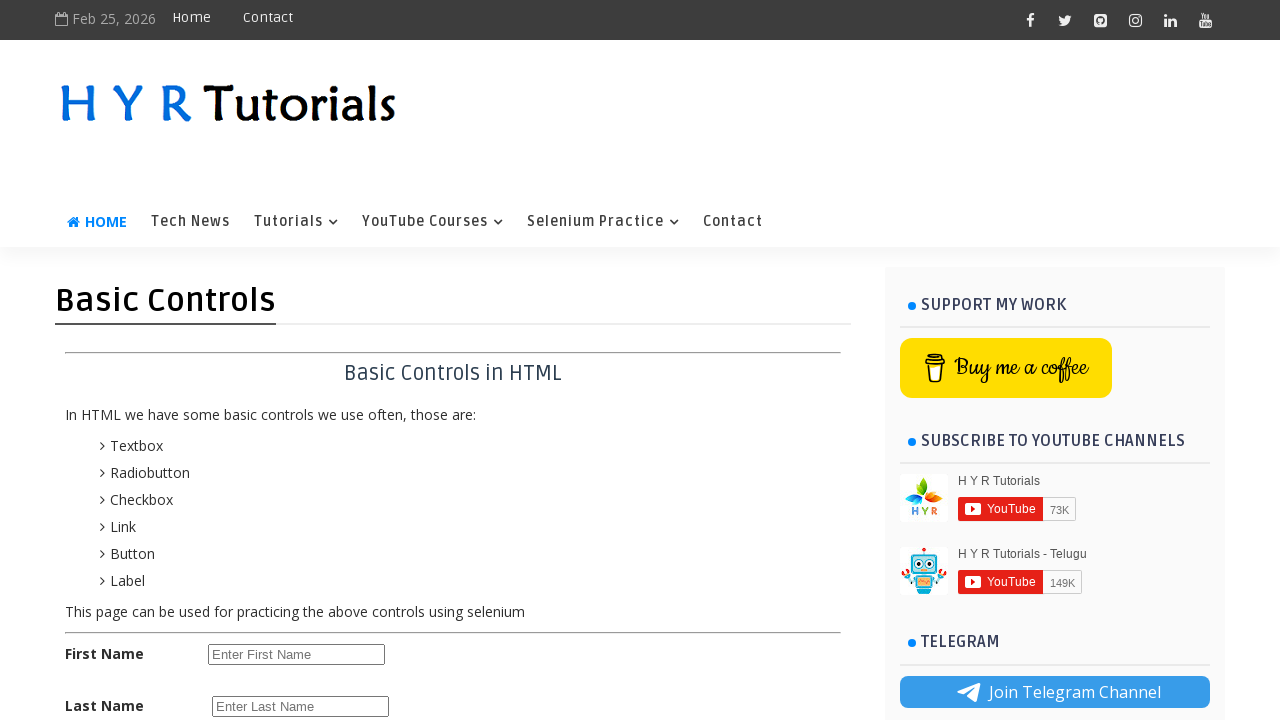

First name text box is visible
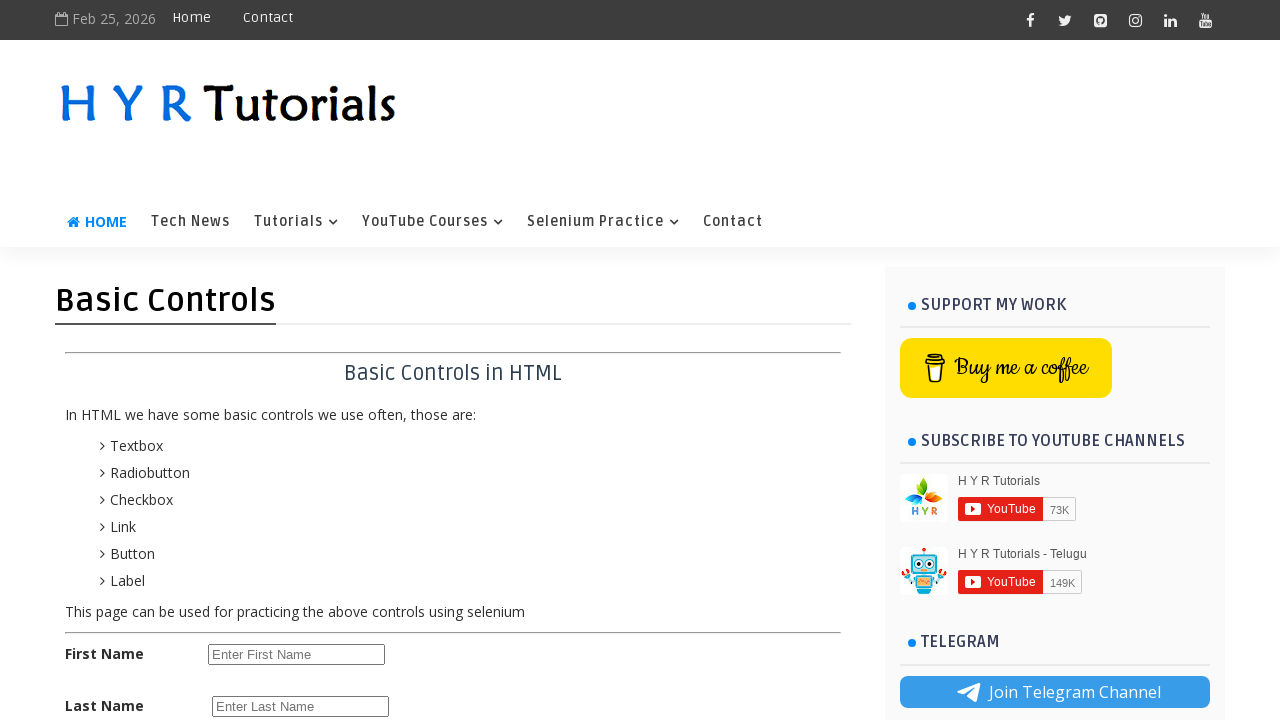

First name text box is enabled
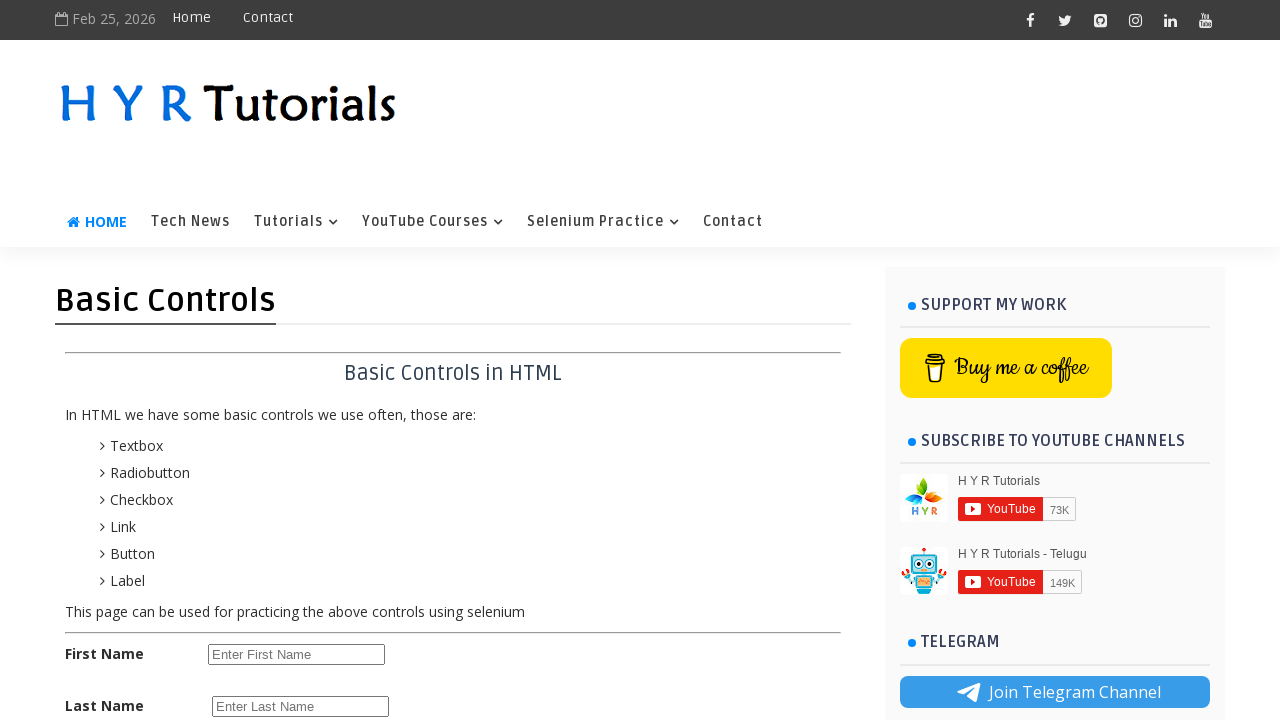

Filled first name text box with 'hyr tutorials' on xpath=//input[@id='firstName']
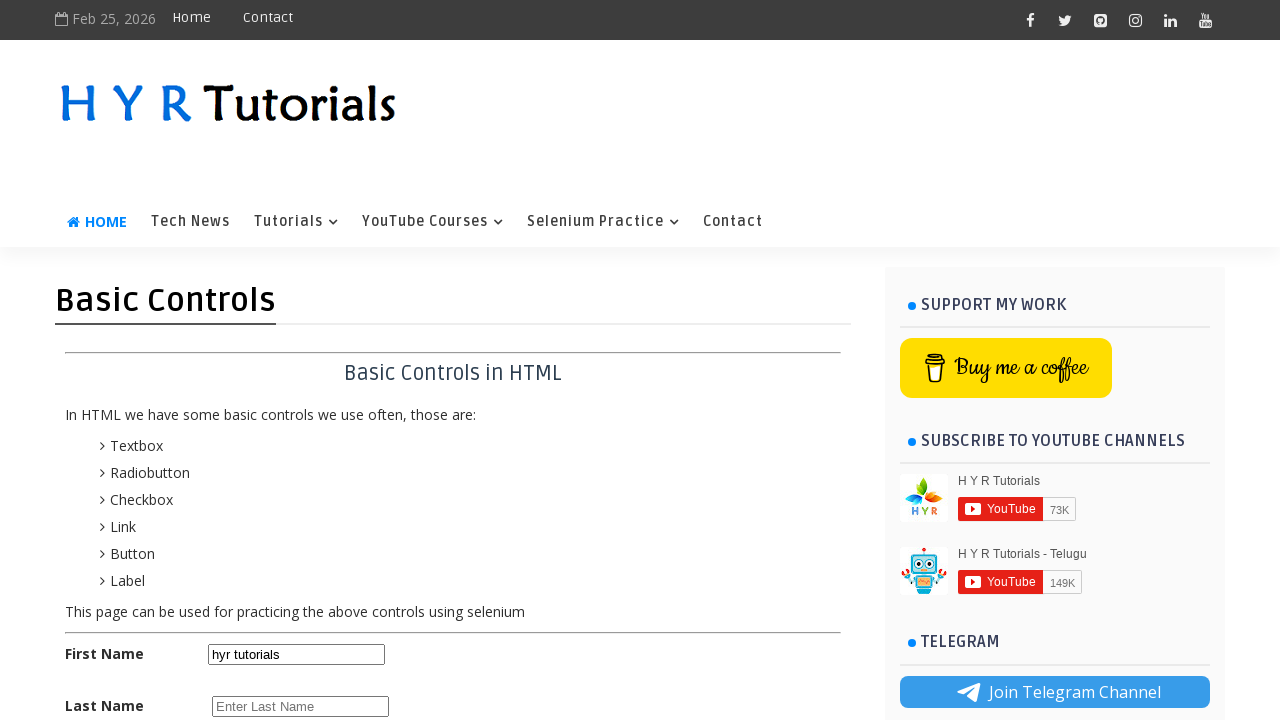

Retrieved first name input value: hyr tutorials
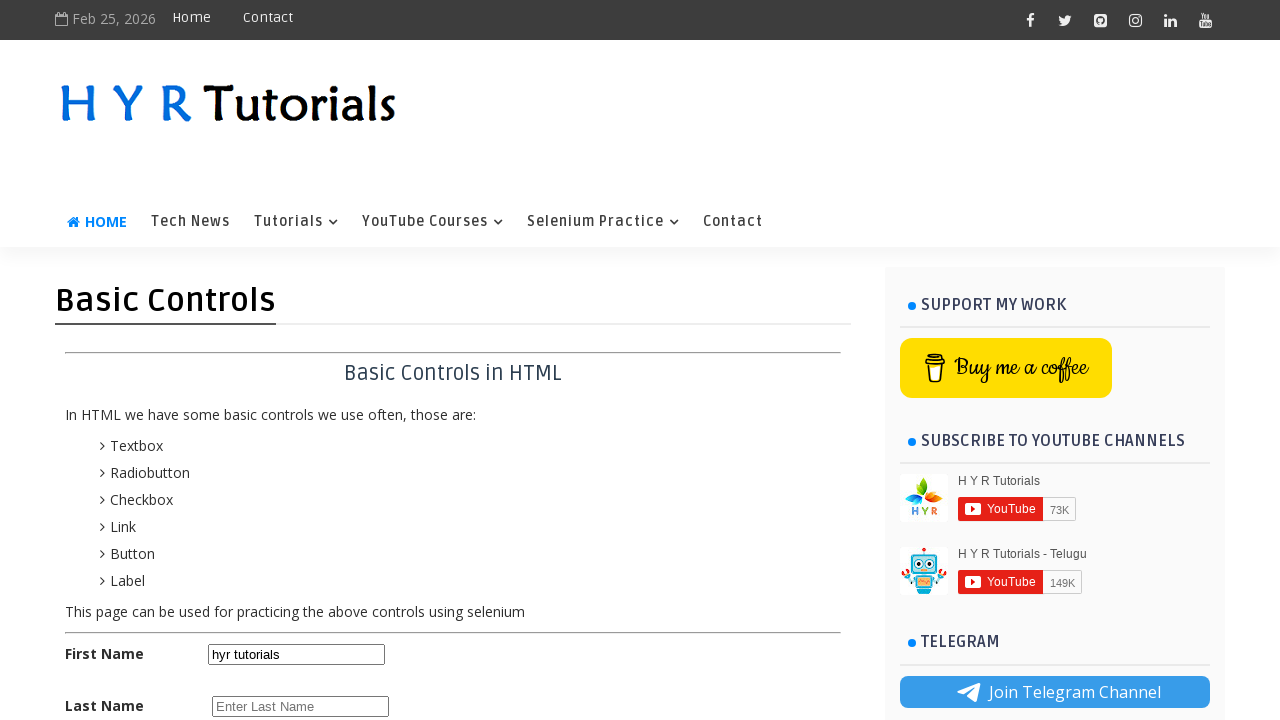

Cleared first name text box on xpath=//input[@id='firstName']
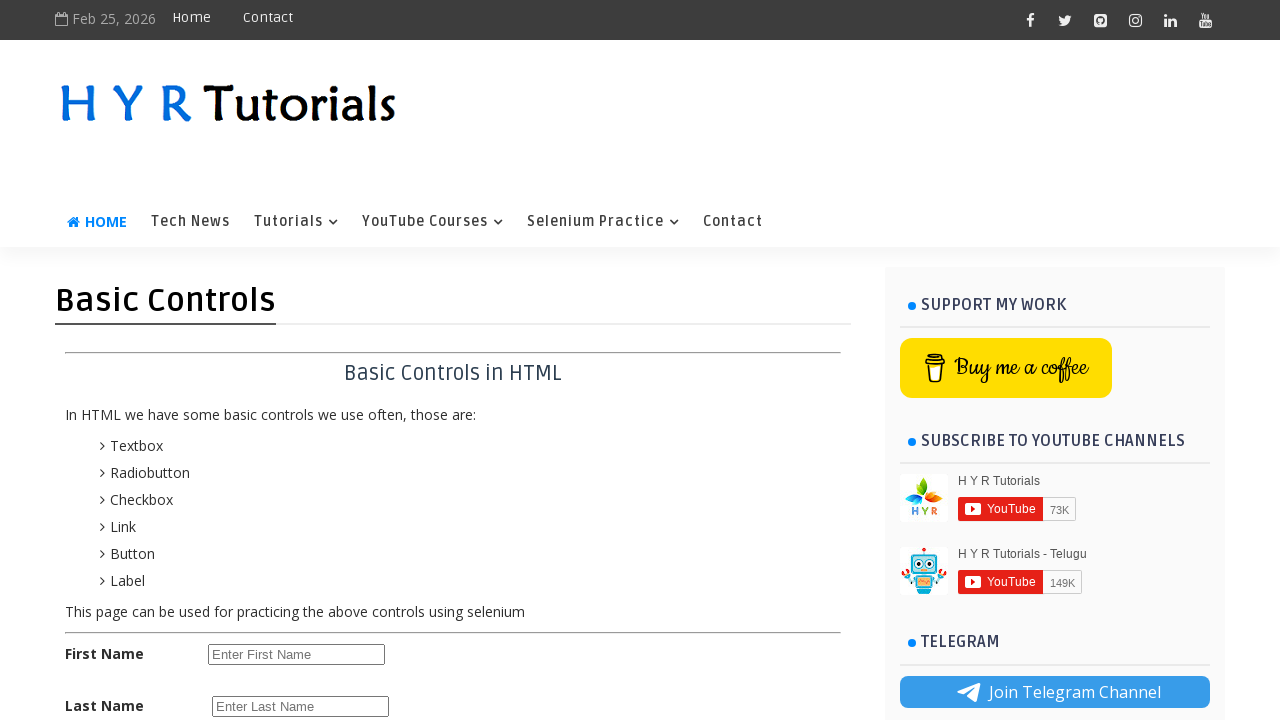

Located last name text box element
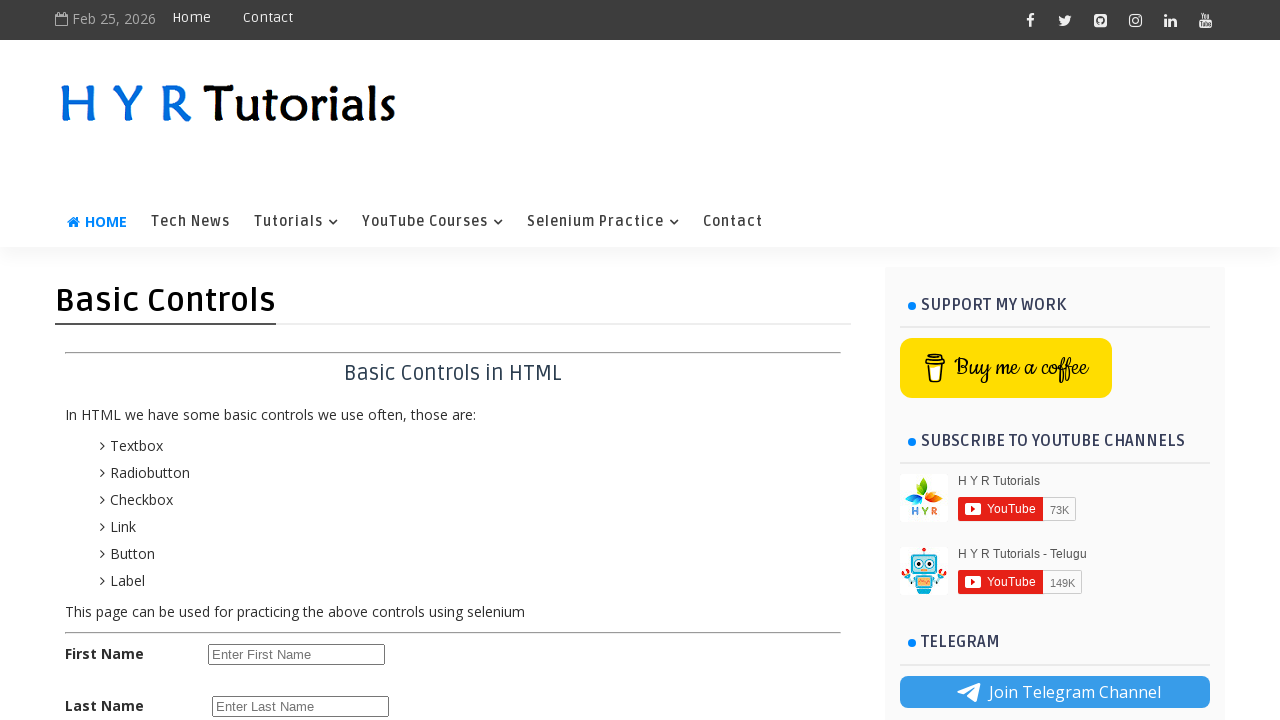

Last name text box is visible
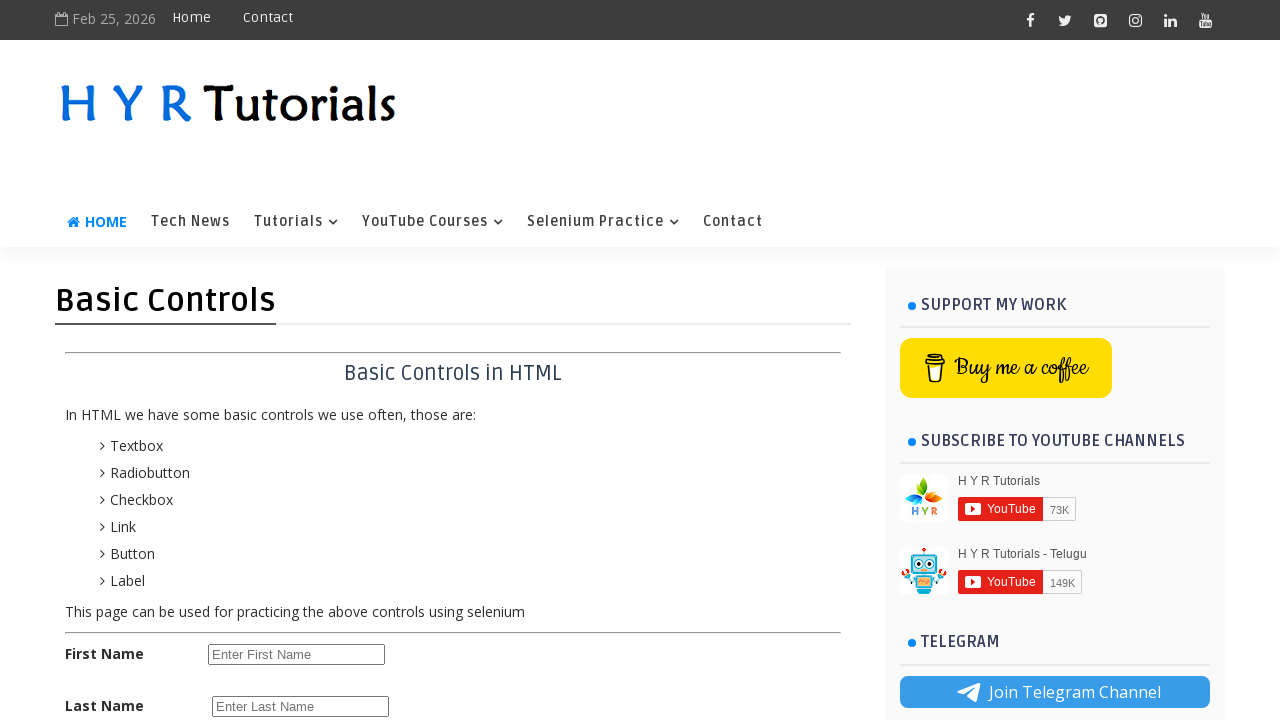

Last name text box is enabled
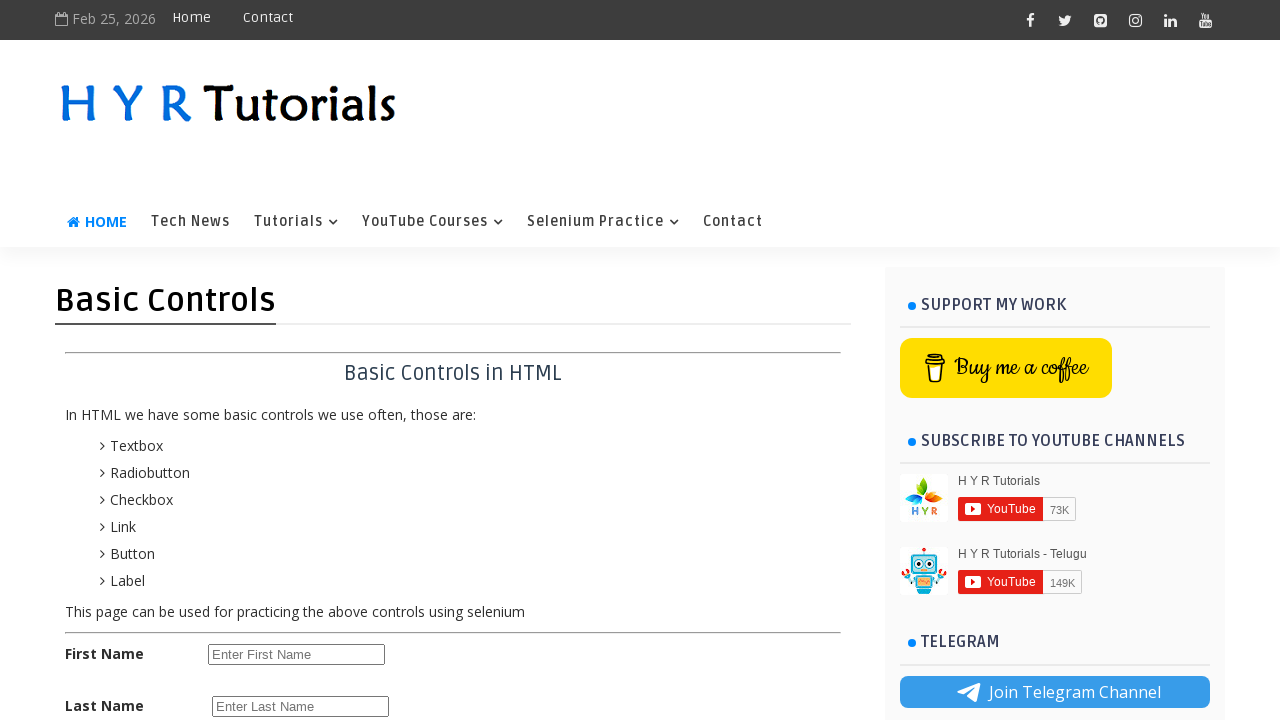

Filled last name text box with 'technologies' on xpath=//input[@name='lName']
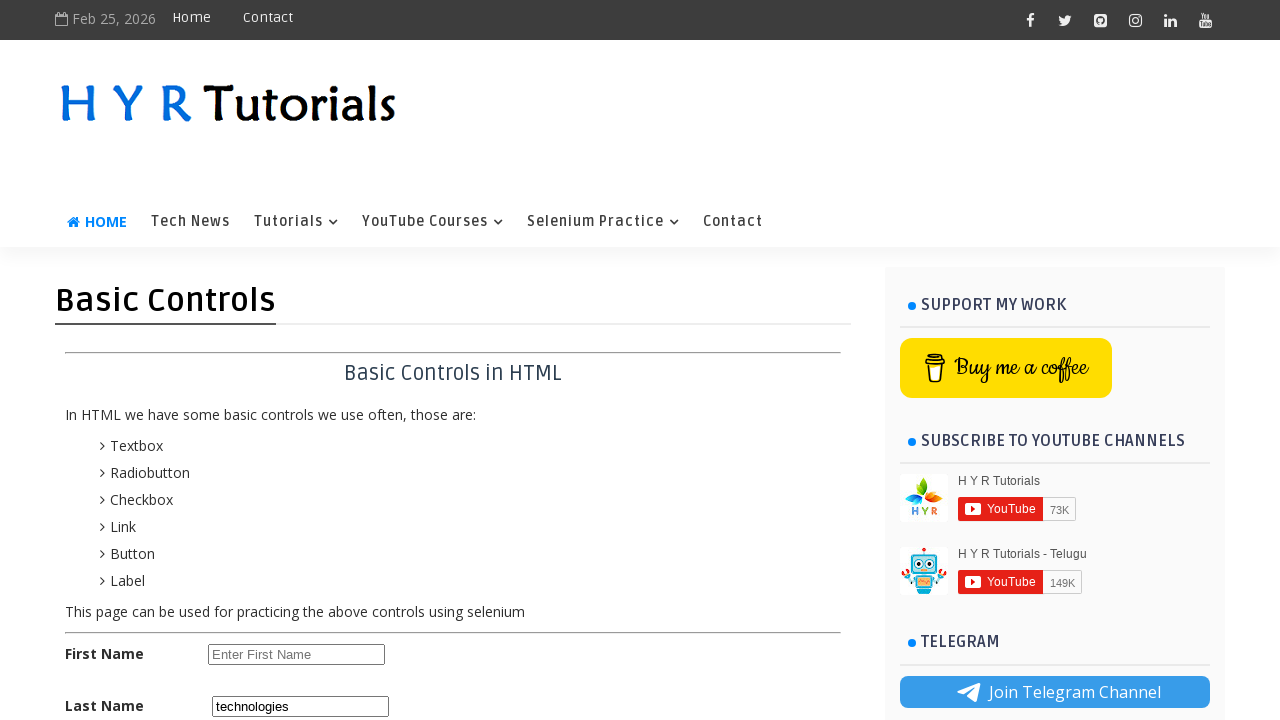

Retrieved last name input value: technologies
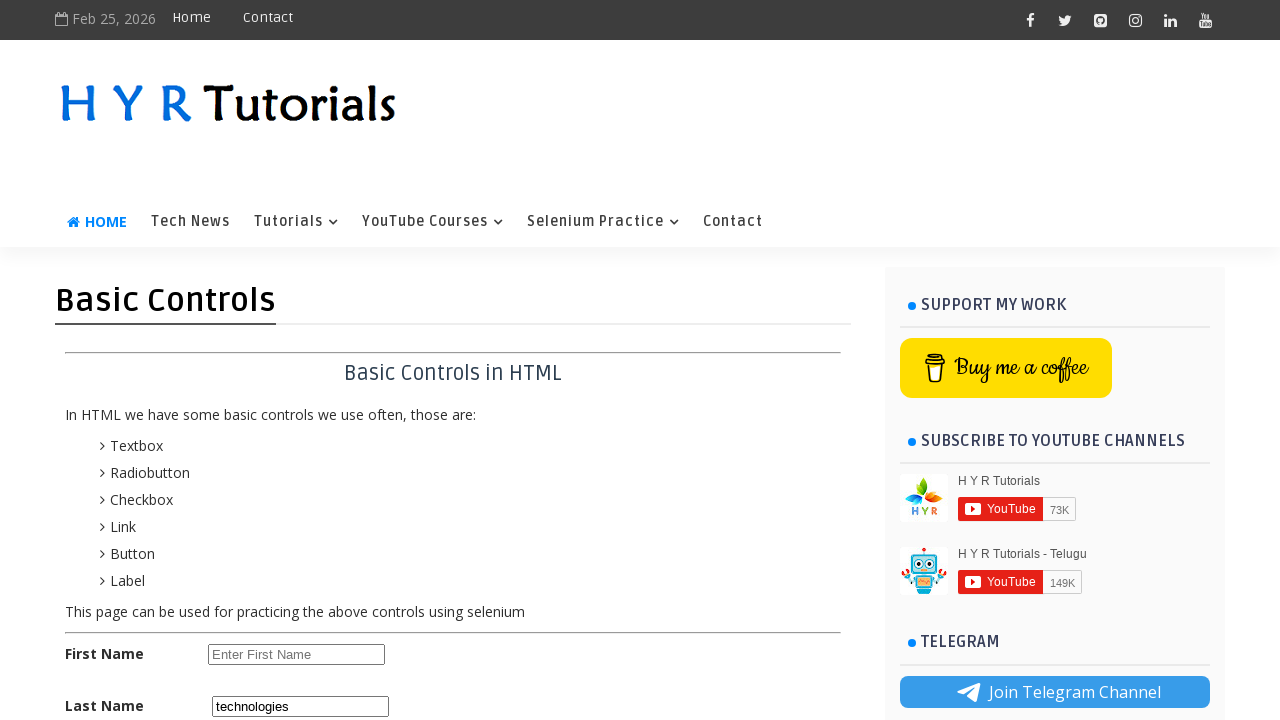

Cleared last name text box on xpath=//input[@name='lName']
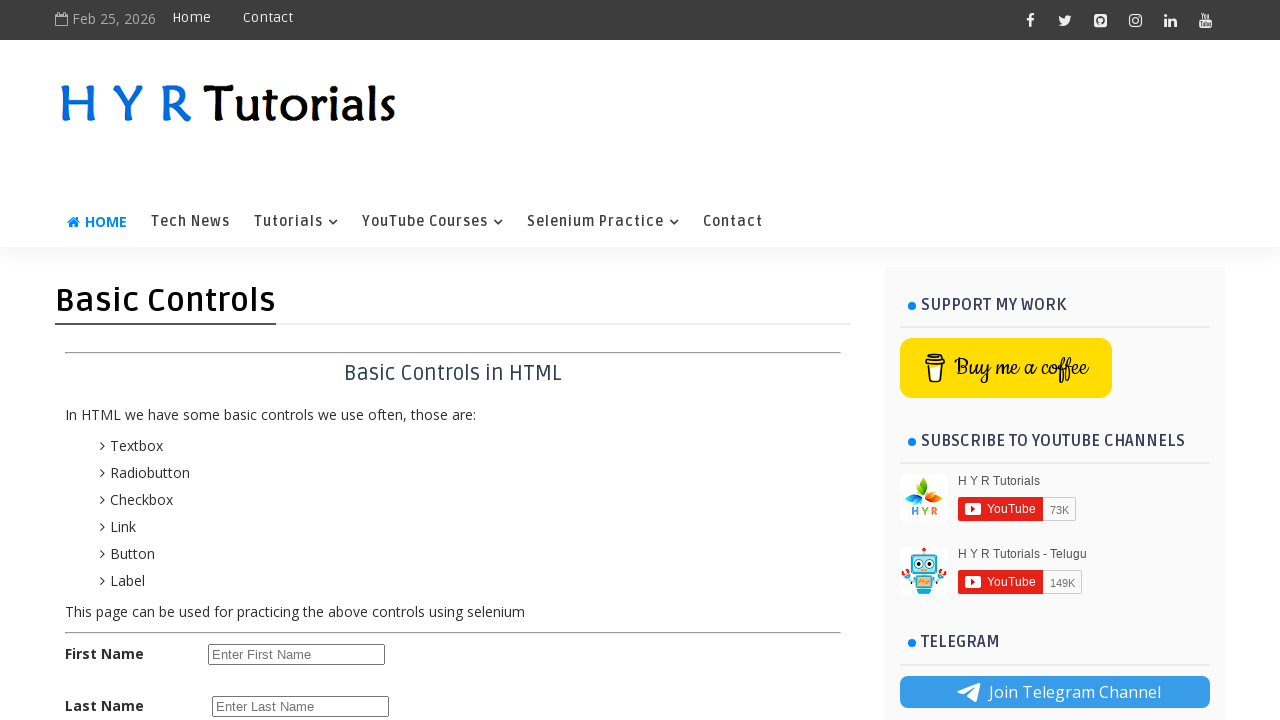

Located female radio button element
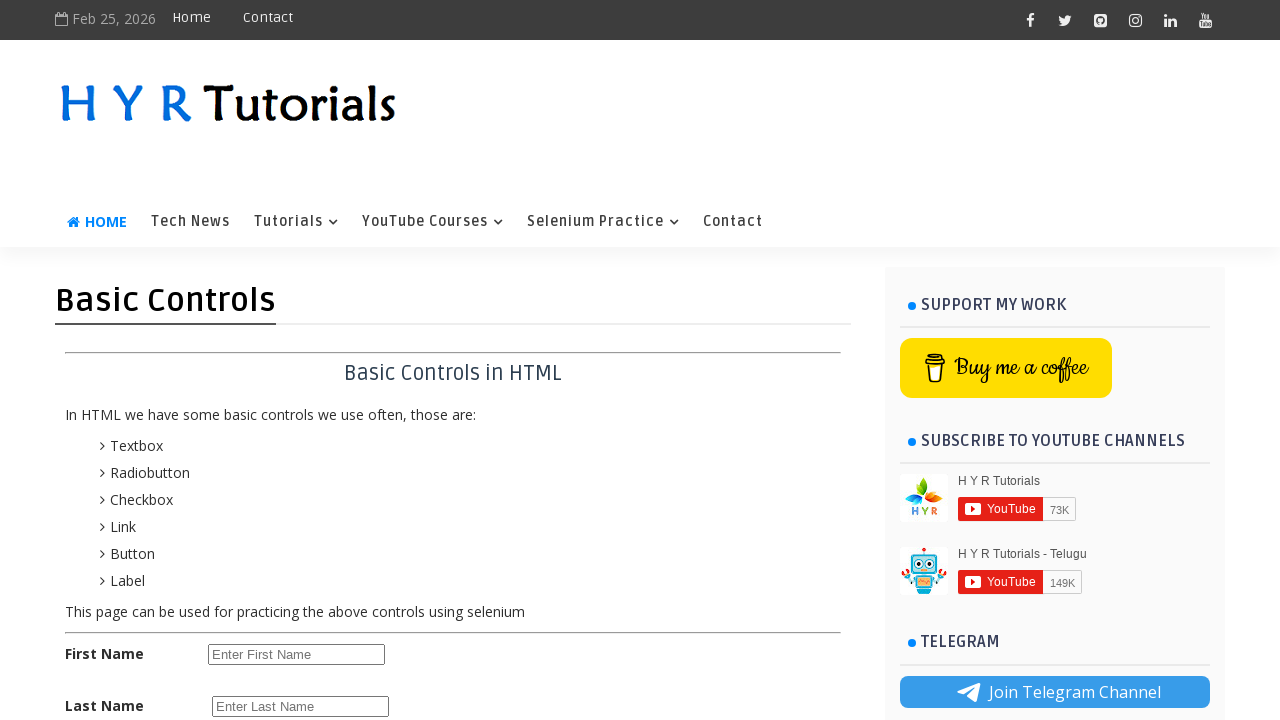

Clicked female radio button to check at (286, 360) on xpath=//input[@id='femalerb']
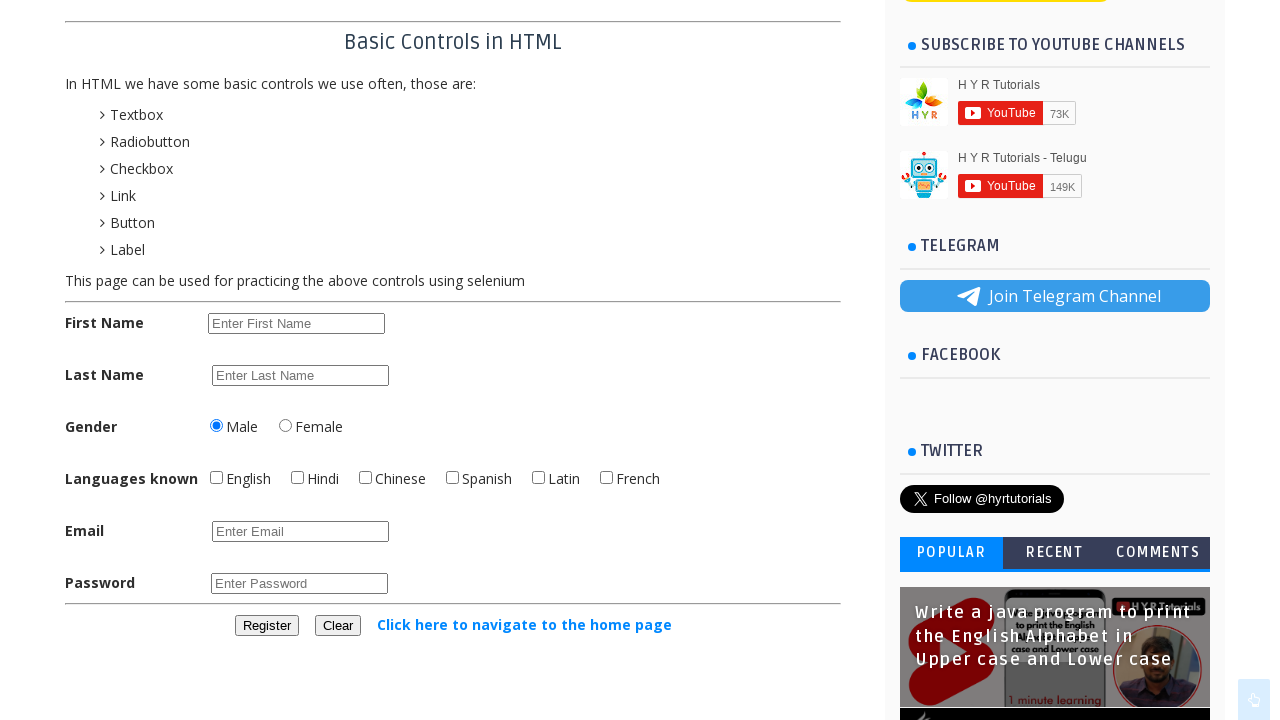

Located English checkbox element
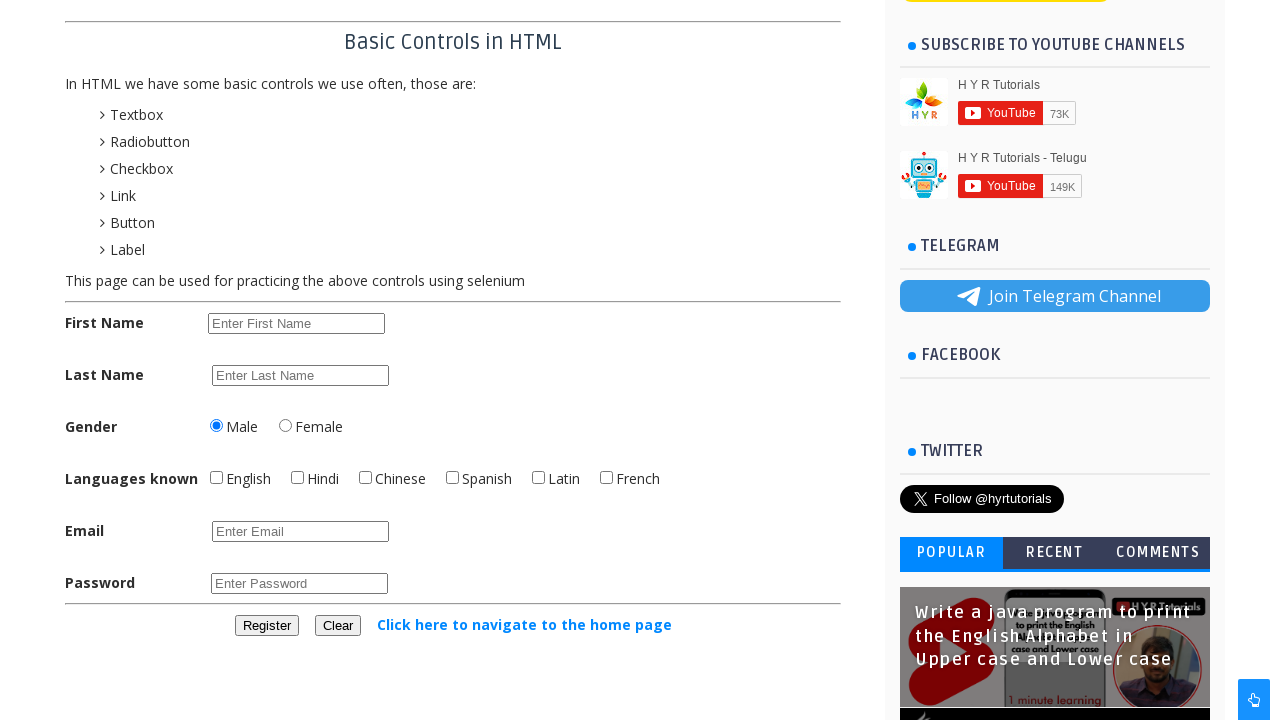

Clicked English checkbox to check at (216, 478) on xpath=//input[@id='englishchbx']
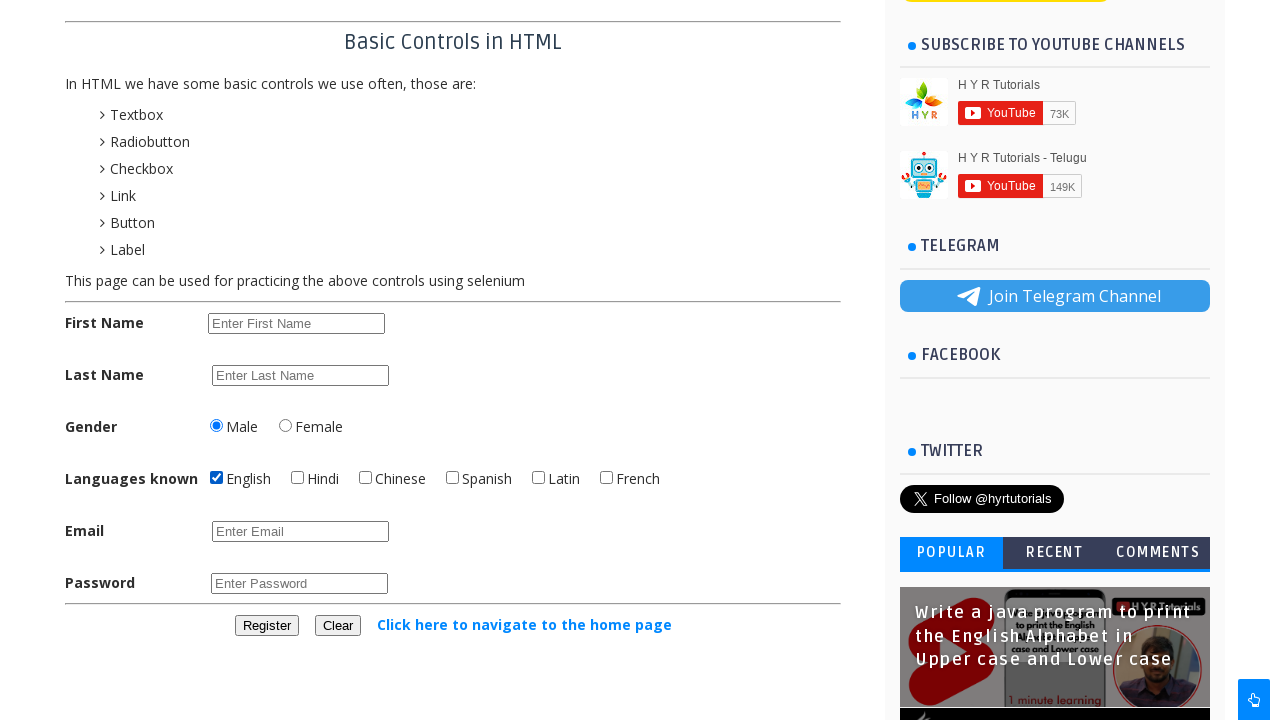

Located Hindi checkbox element
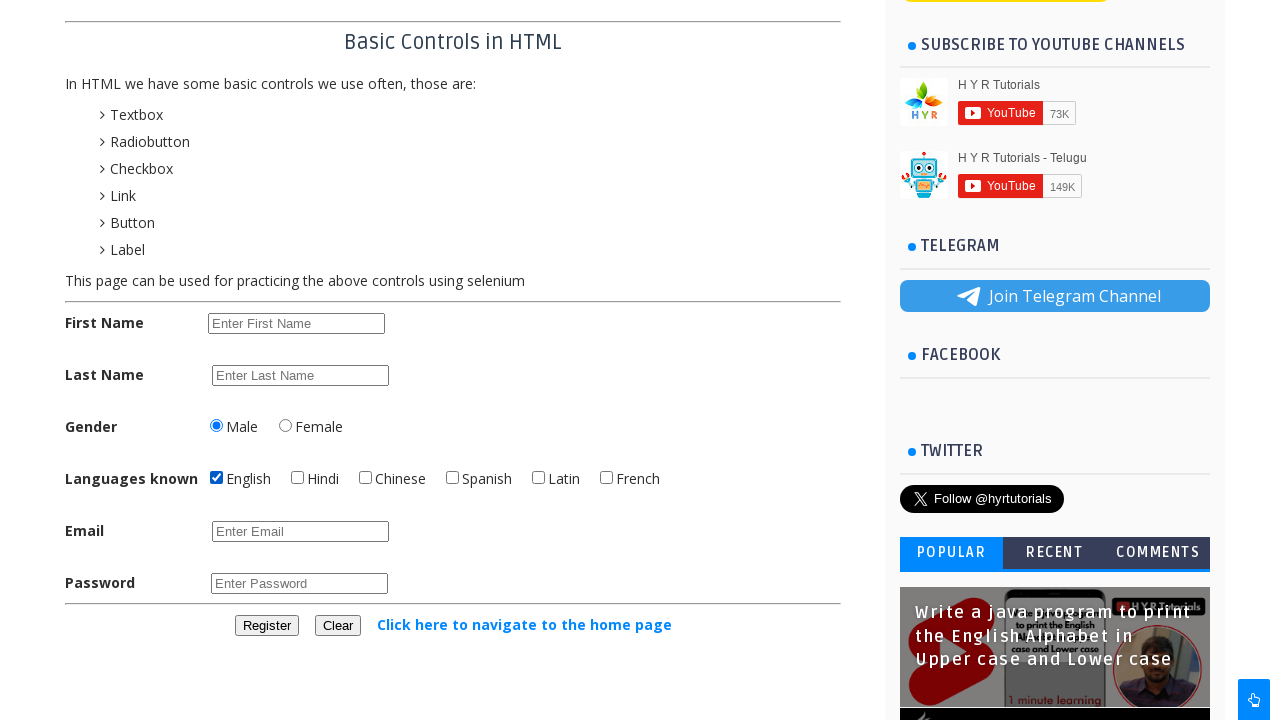

Clicked Hindi checkbox to check at (298, 478) on xpath=//input[@id='hindichbx']
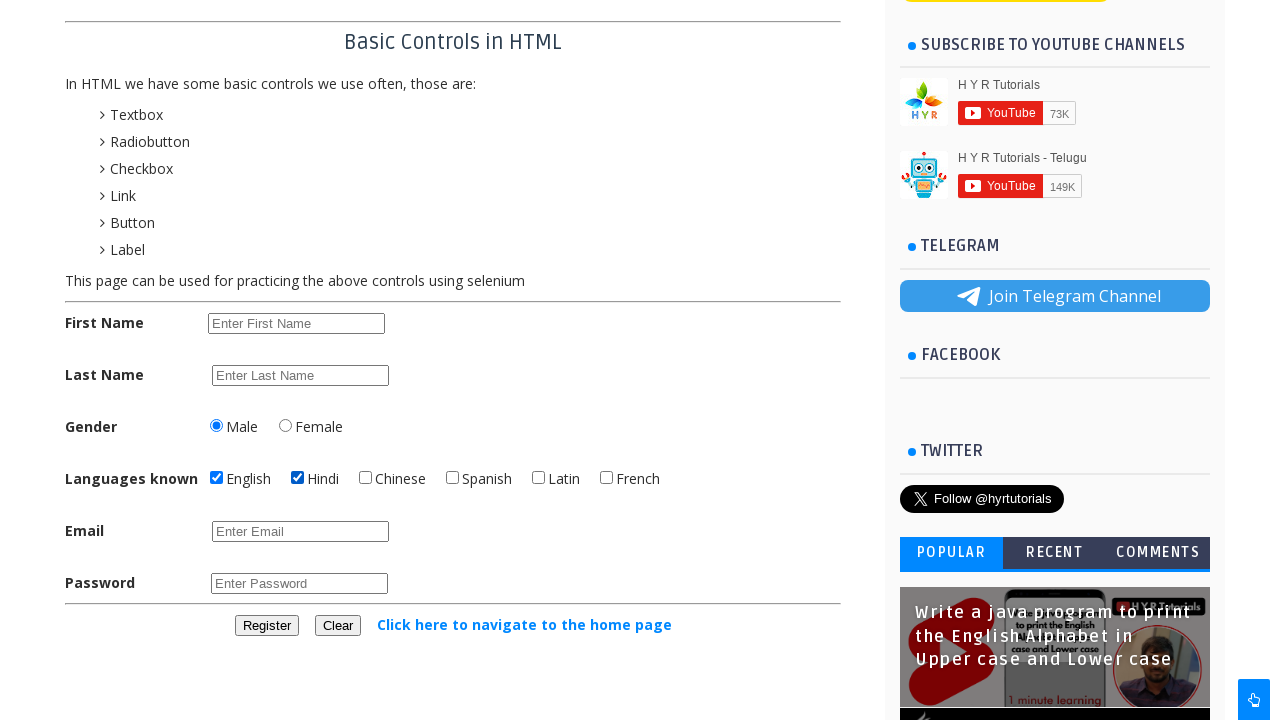

Hindi checkbox is checked
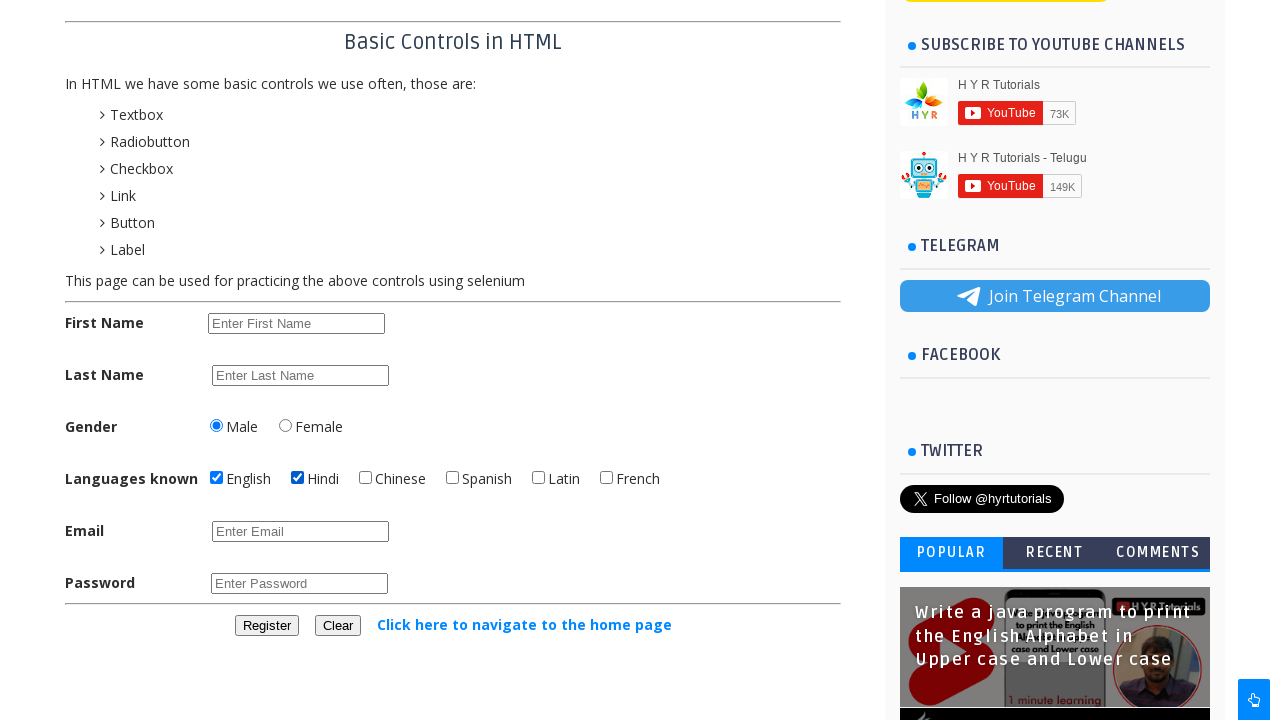

Clicked Hindi checkbox to uncheck at (298, 478) on xpath=//input[@id='hindichbx']
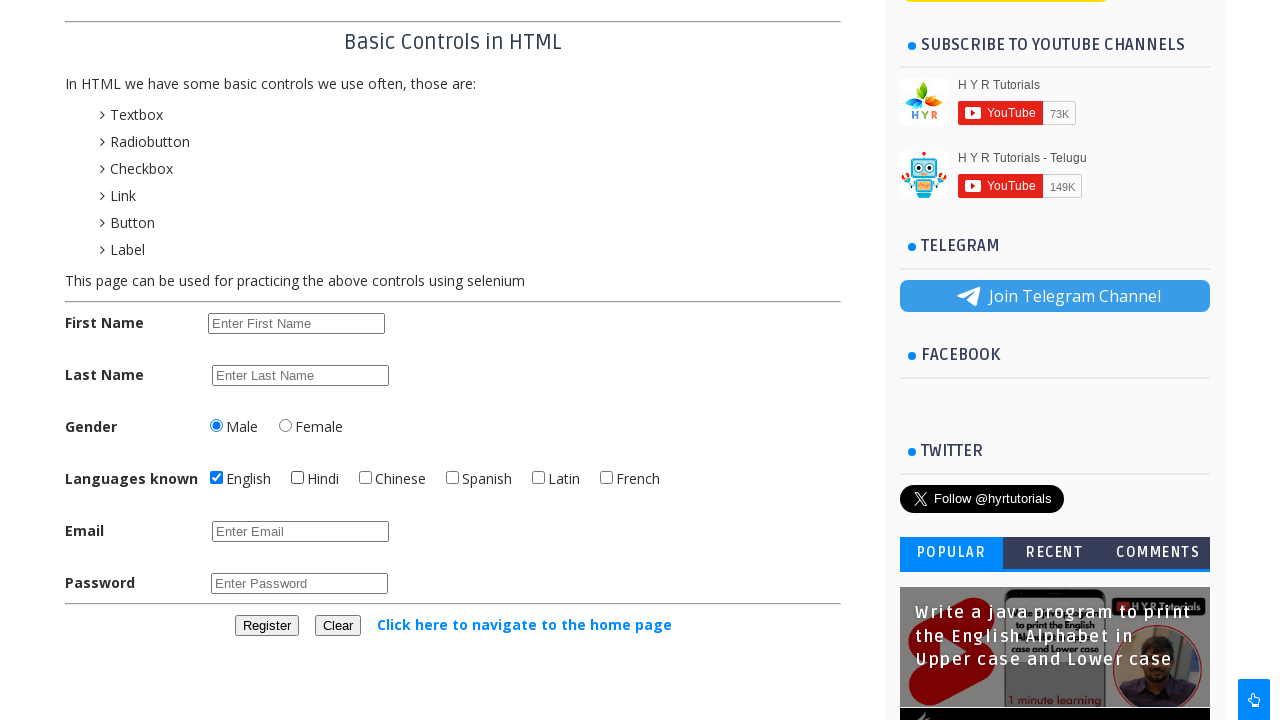

Located email text box element
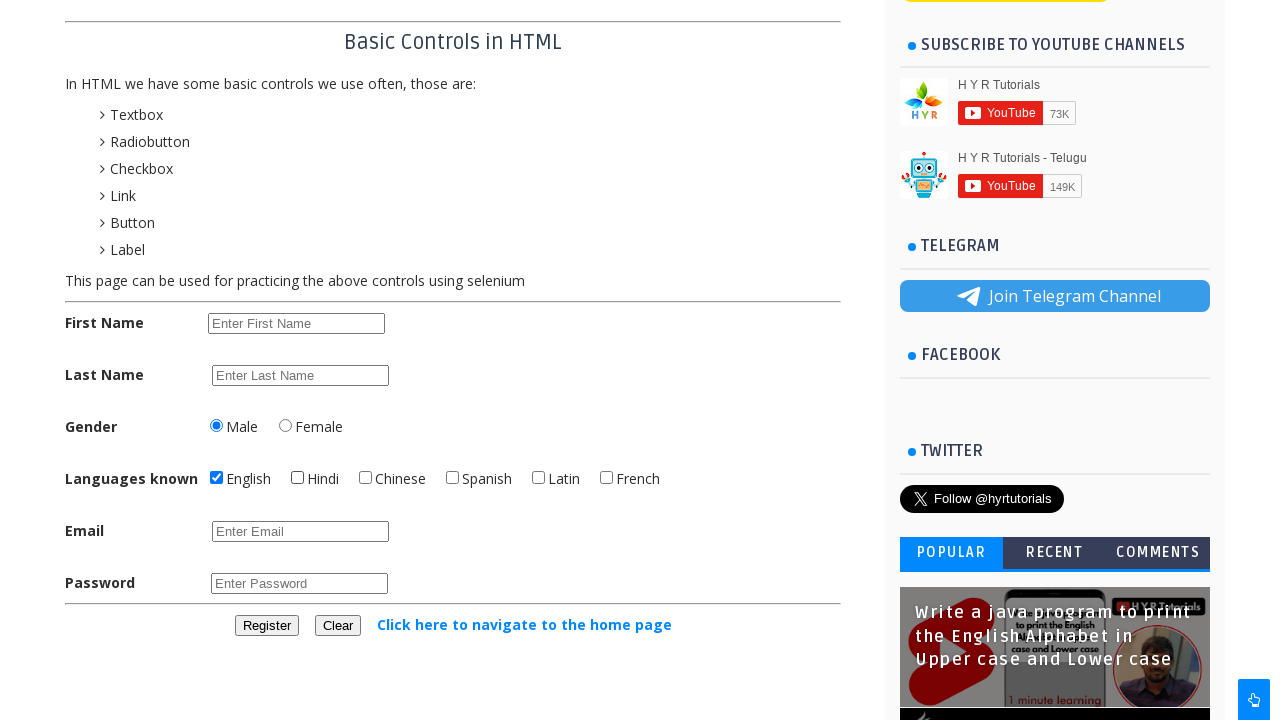

Email text box is visible
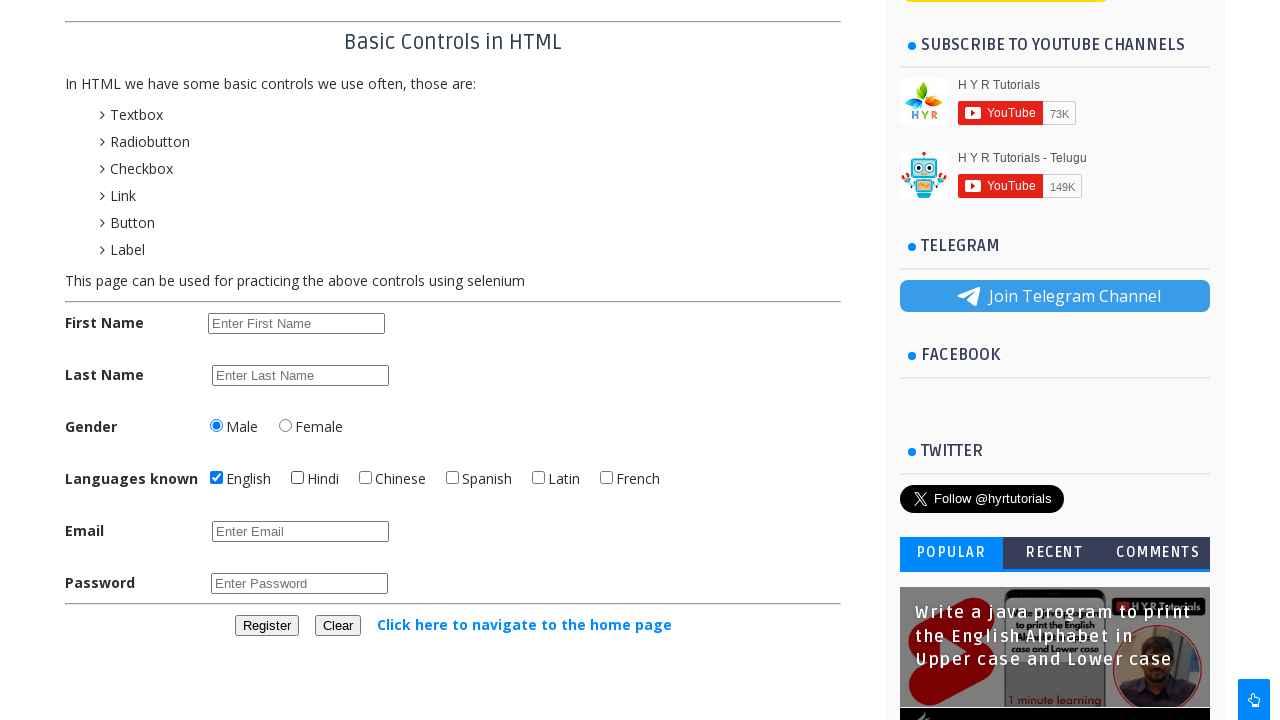

Email text box is enabled
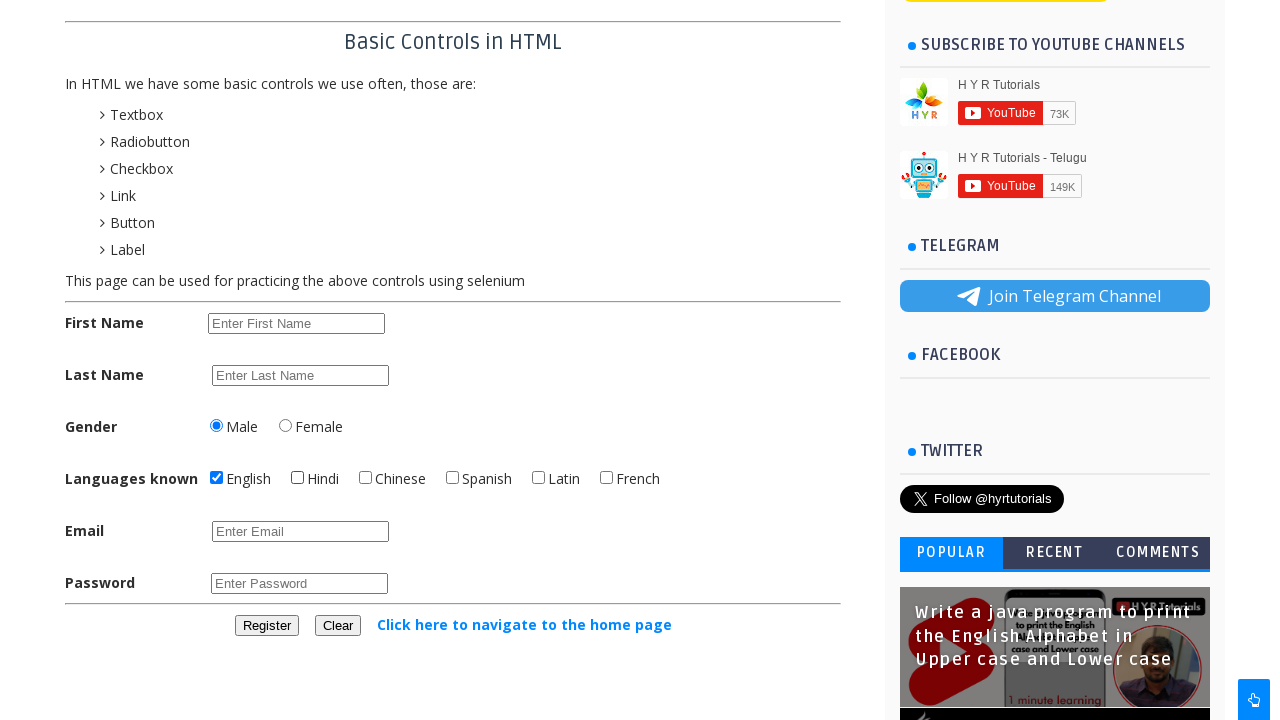

Filled email text box with 'abcde@gmail.com' on xpath=//input[@id='email']
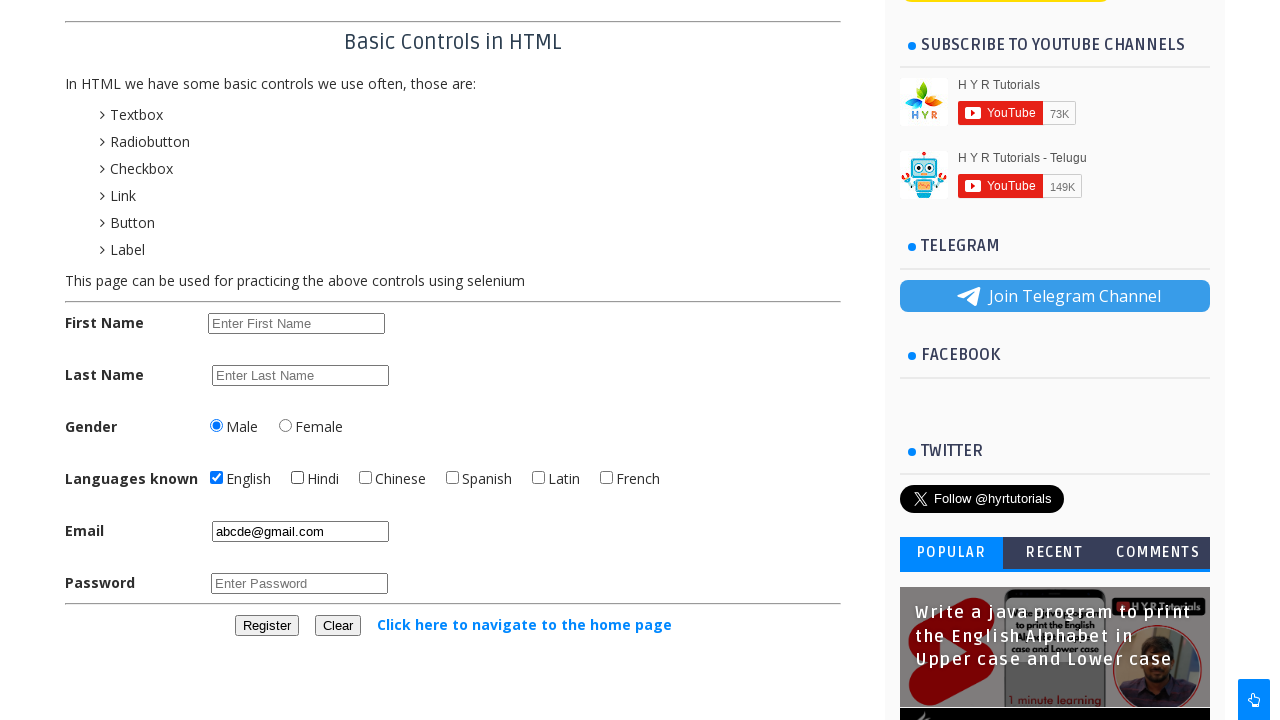

Retrieved email input value: abcde@gmail.com
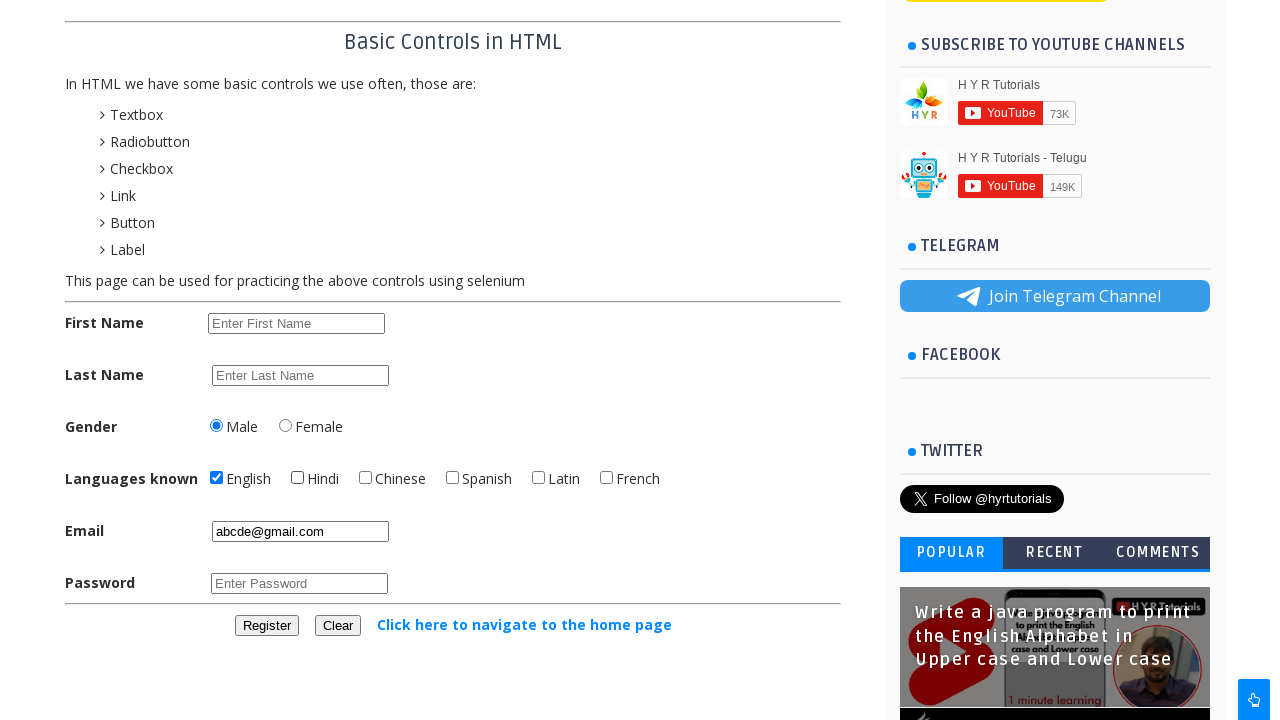

Cleared email text box on xpath=//input[@id='email']
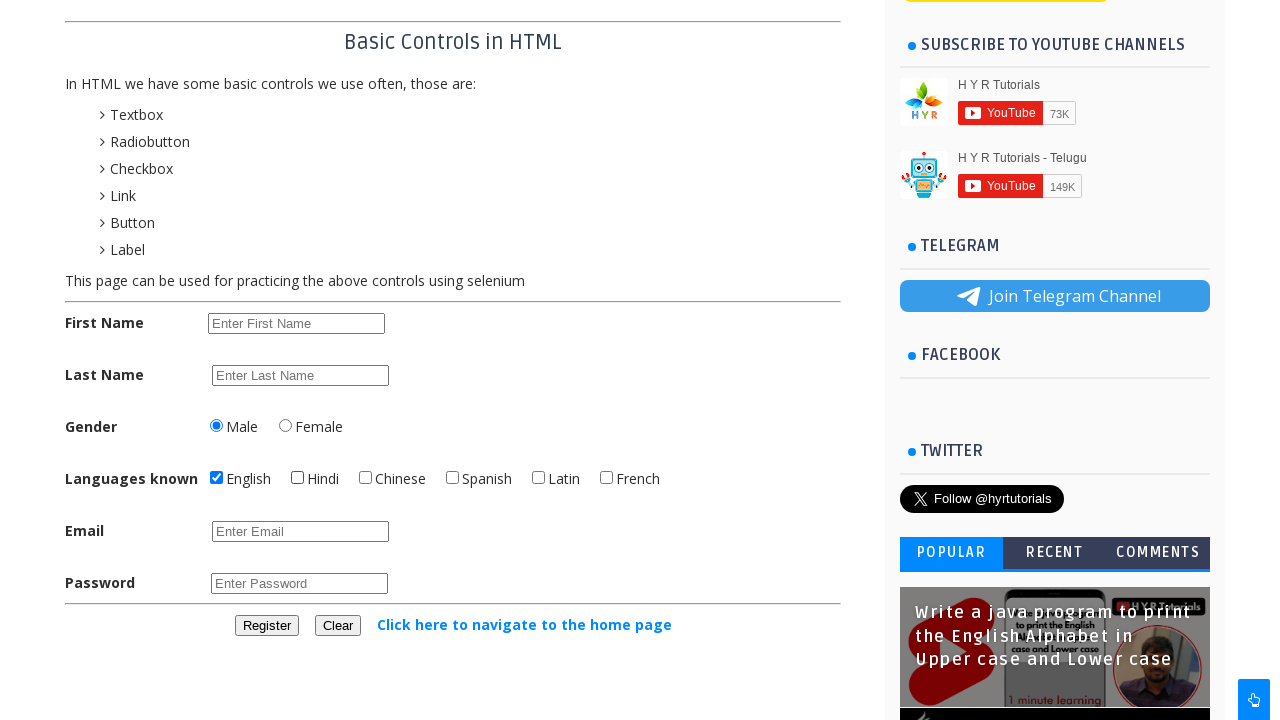

Located password text box element
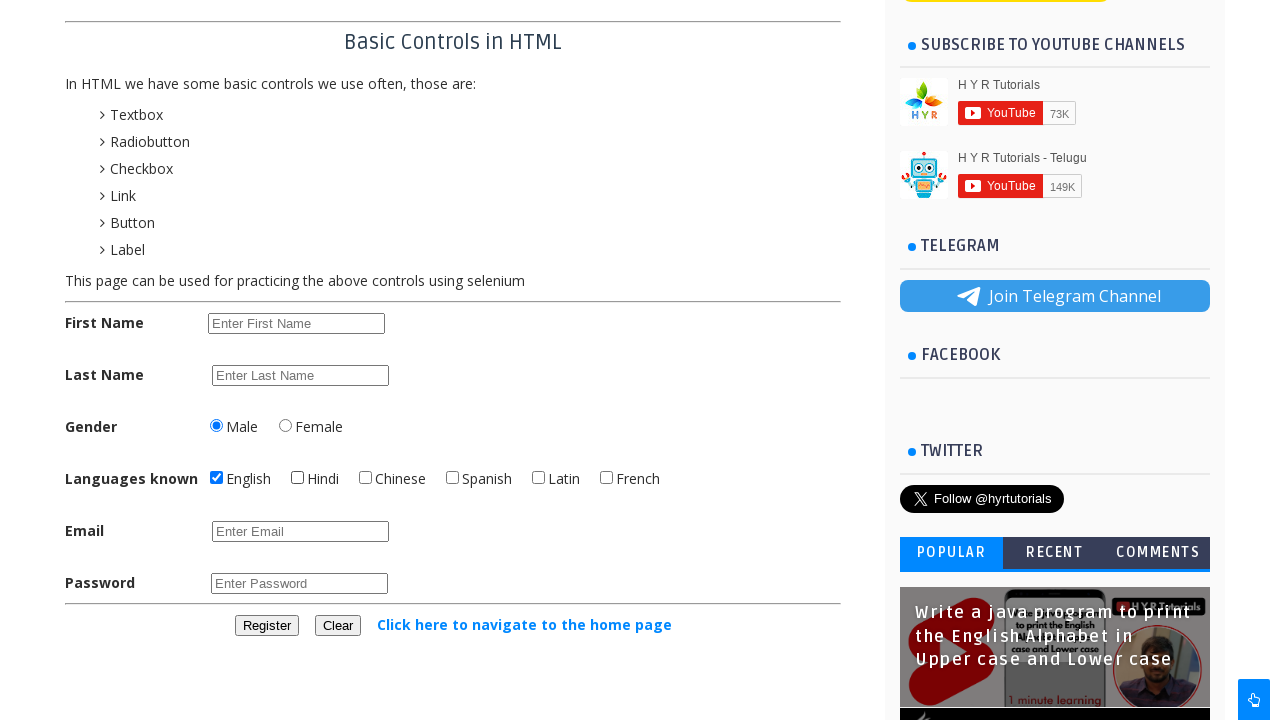

Password text box is visible
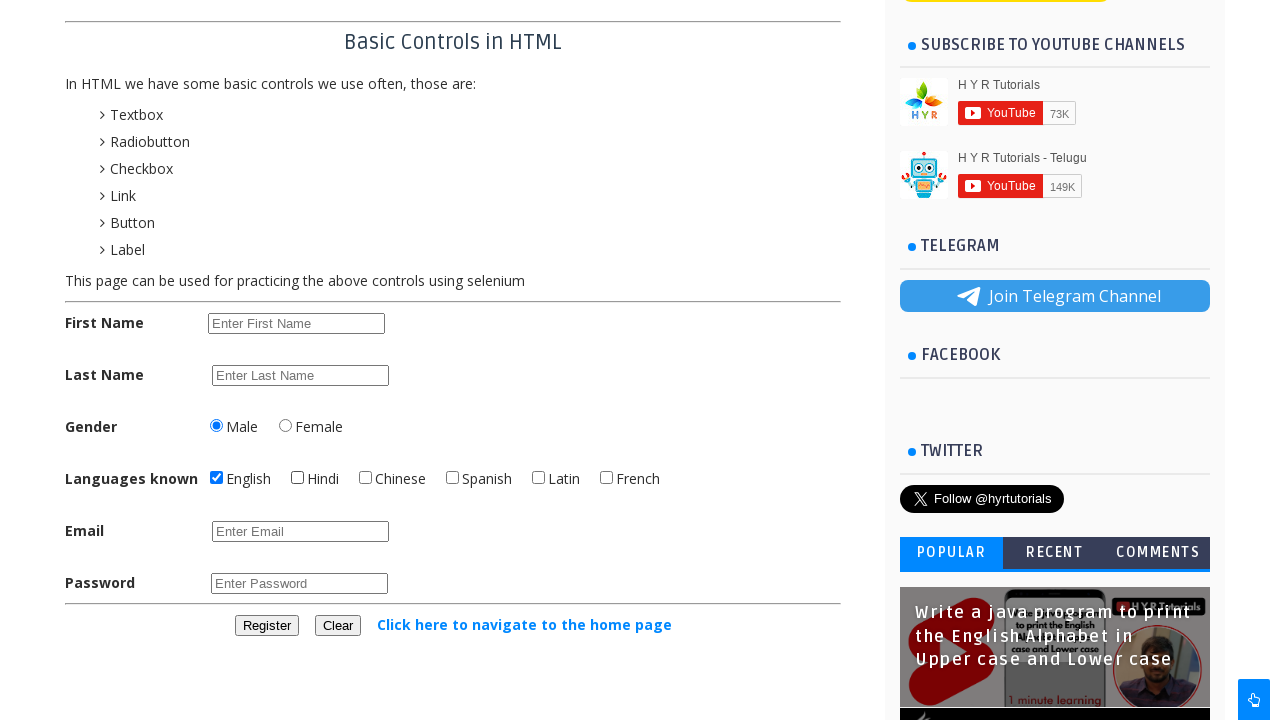

Password text box is enabled
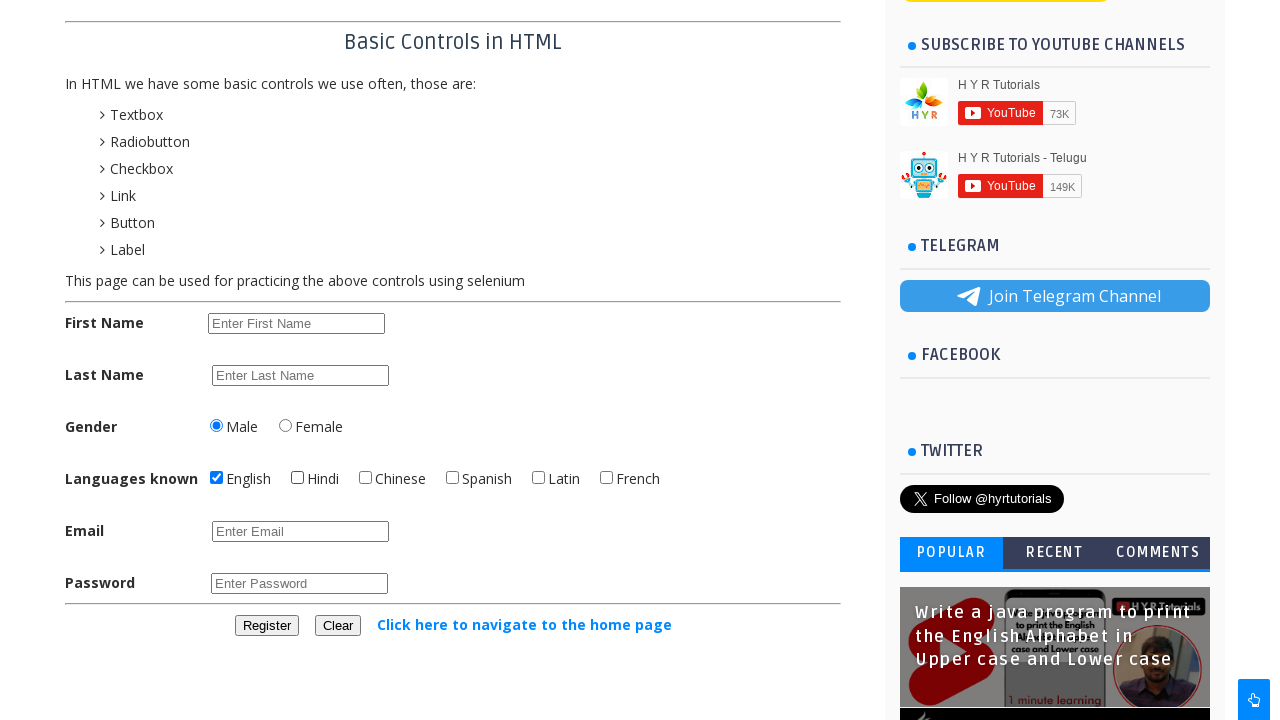

Filled password text box with '123456' on xpath=//input[@id='password']
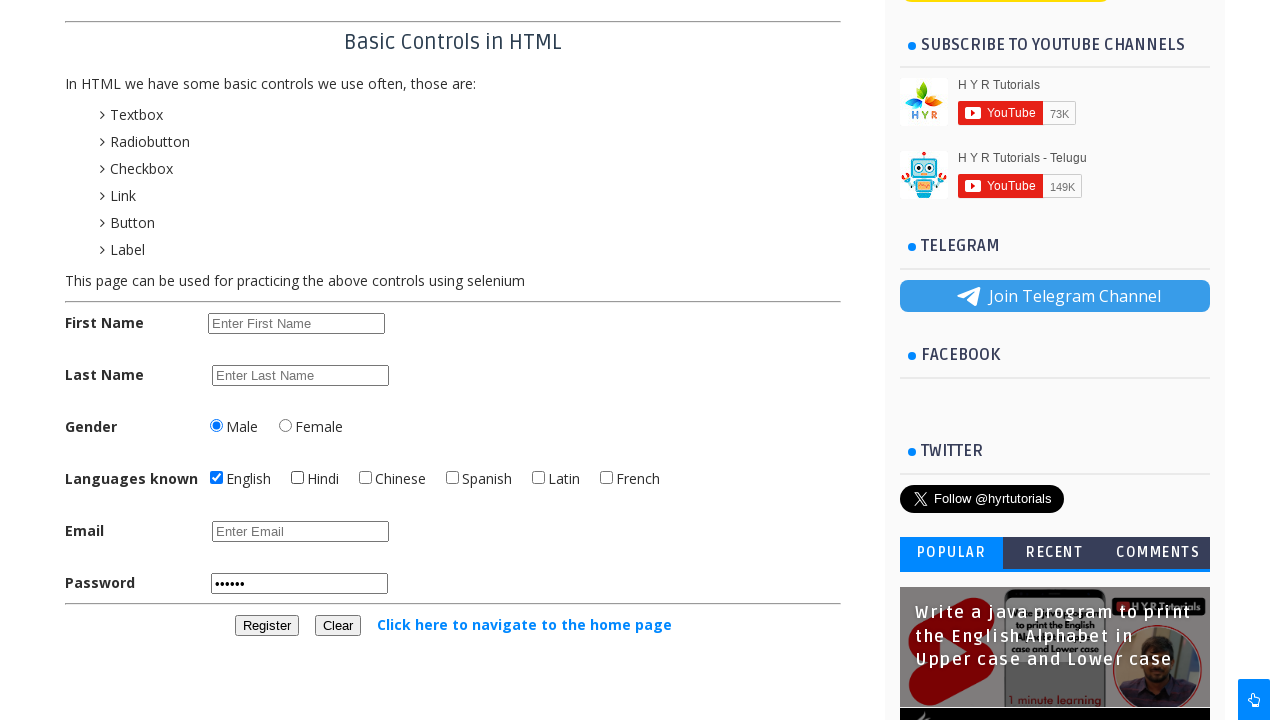

Retrieved password input value
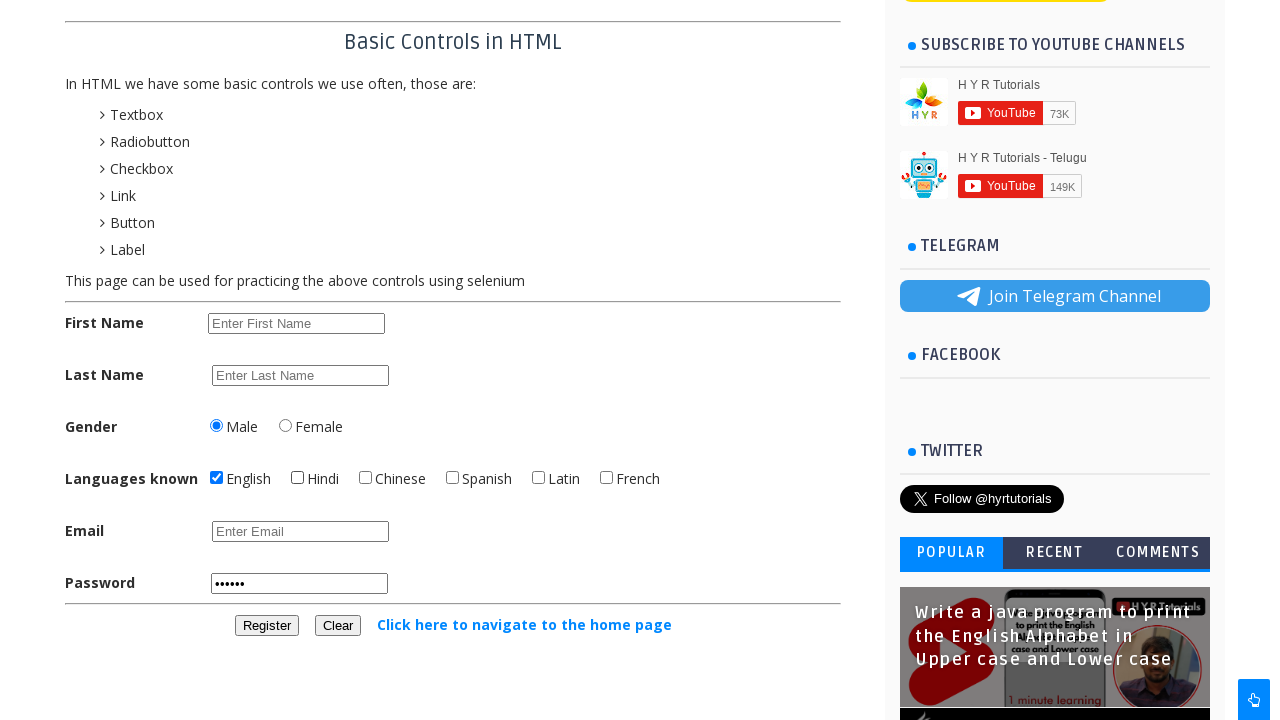

Cleared password text box on xpath=//input[@id='password']
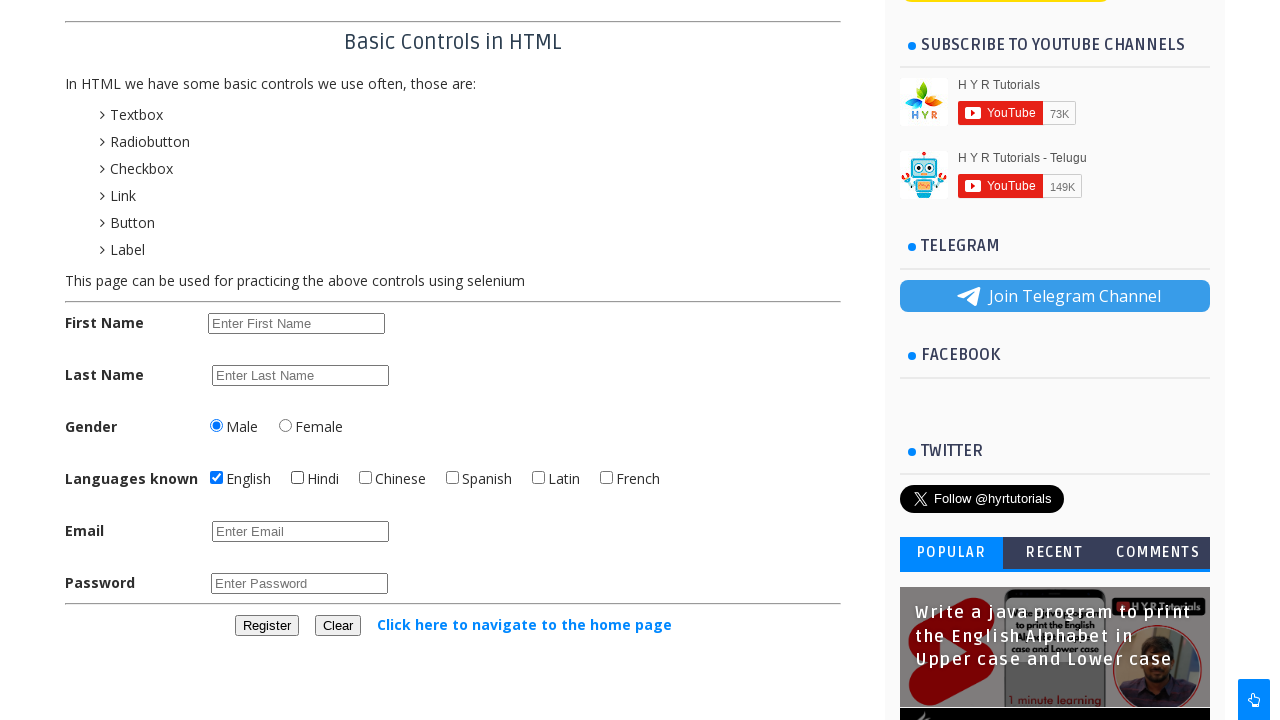

Clicked register button at (266, 626) on xpath=//button[@id='registerbtn']
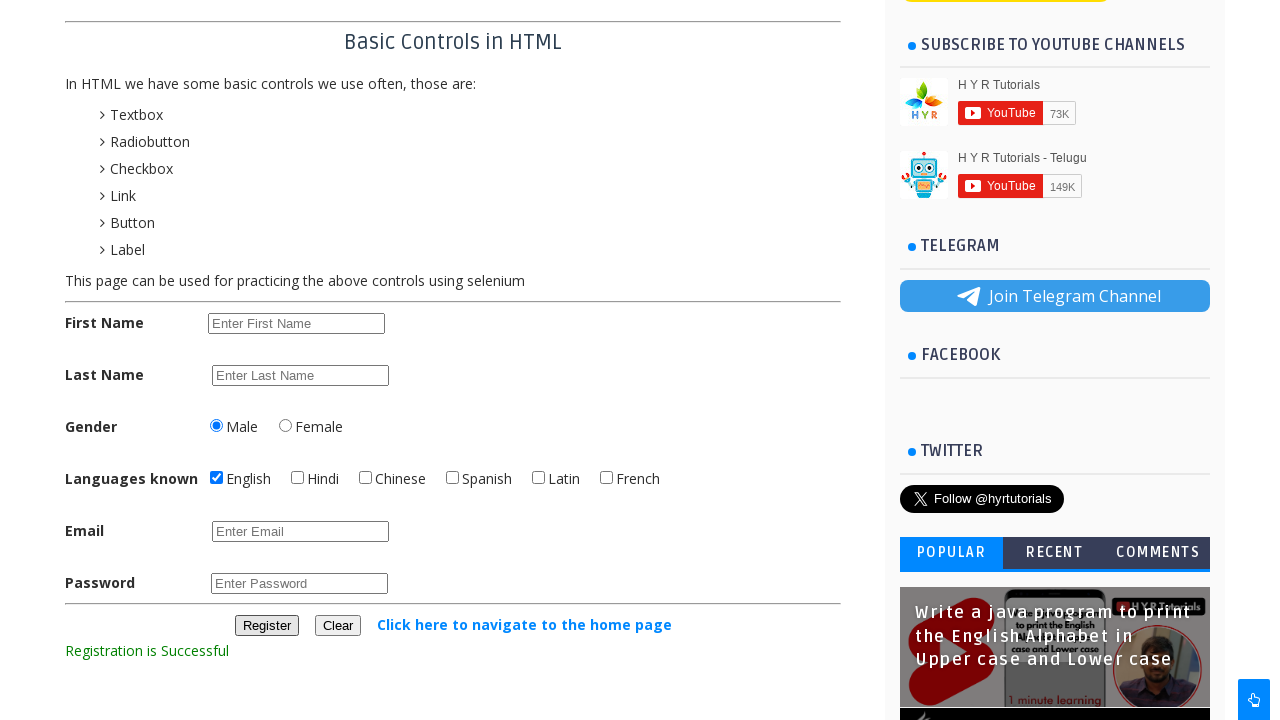

Retrieved registration message: Registration is Successful
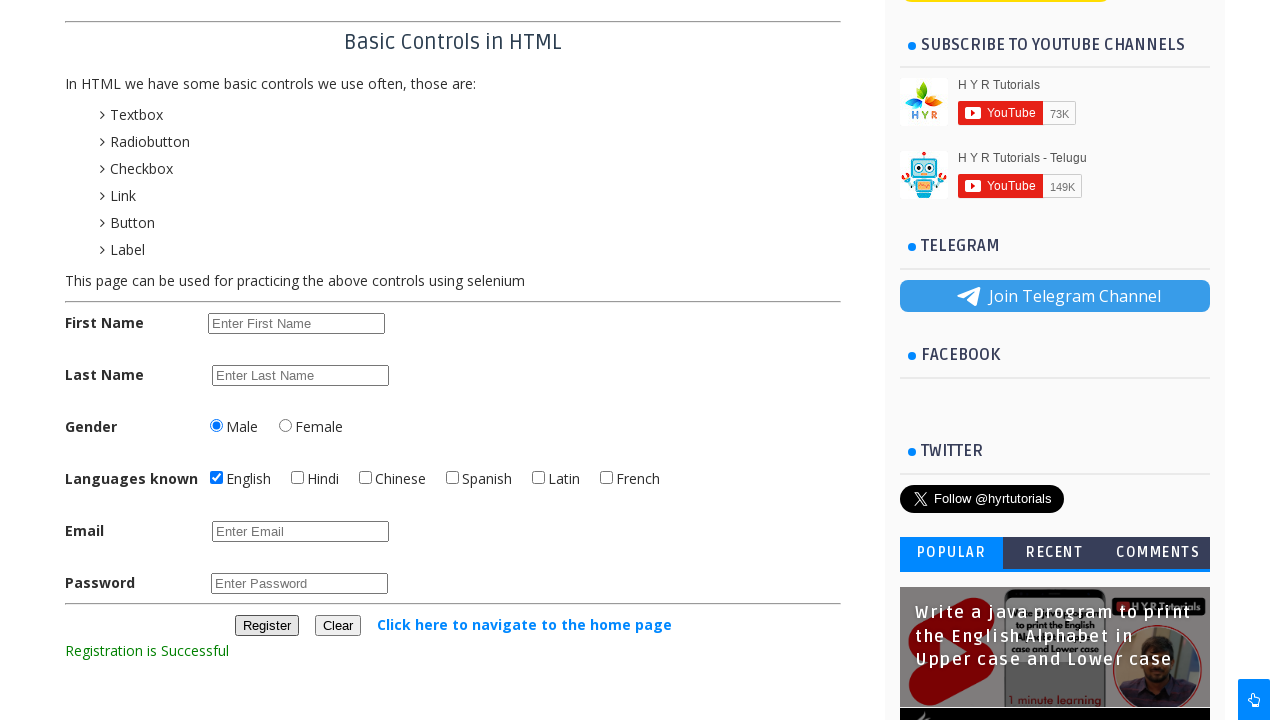

Clicked navigation link to home page at (524, 624) on xpath=//a[text()='Click here to navigate to the home page']
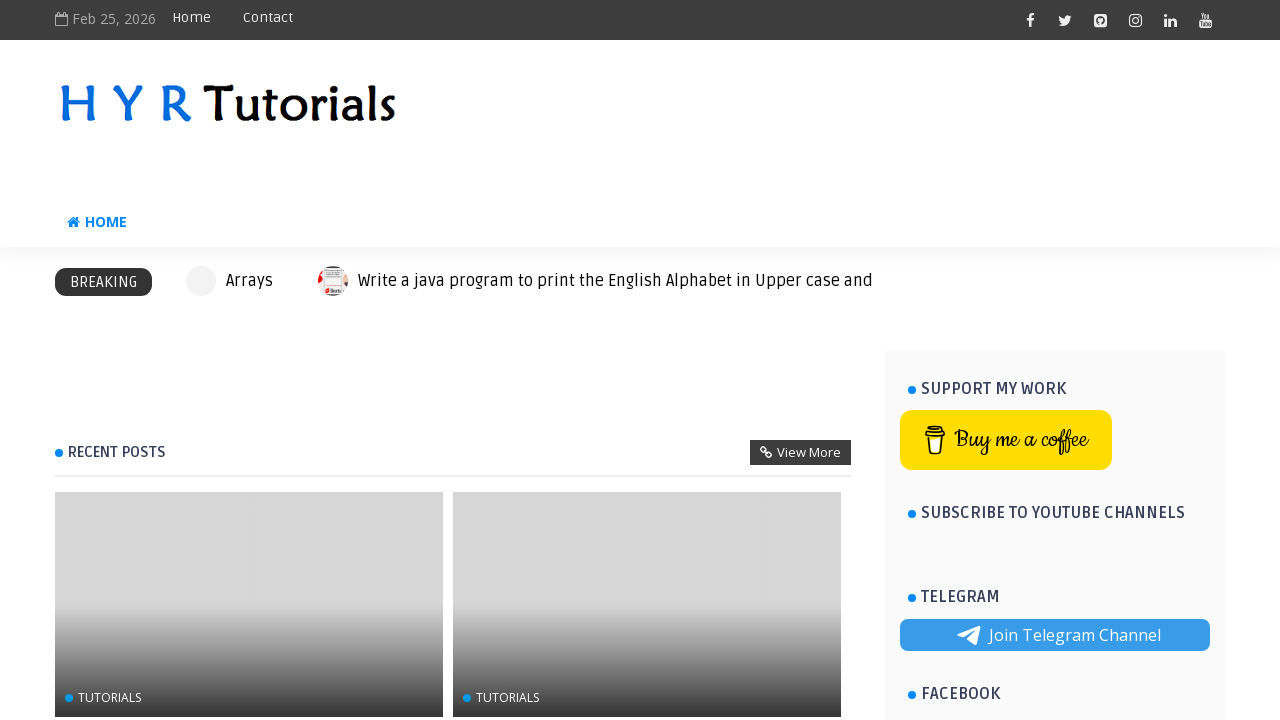

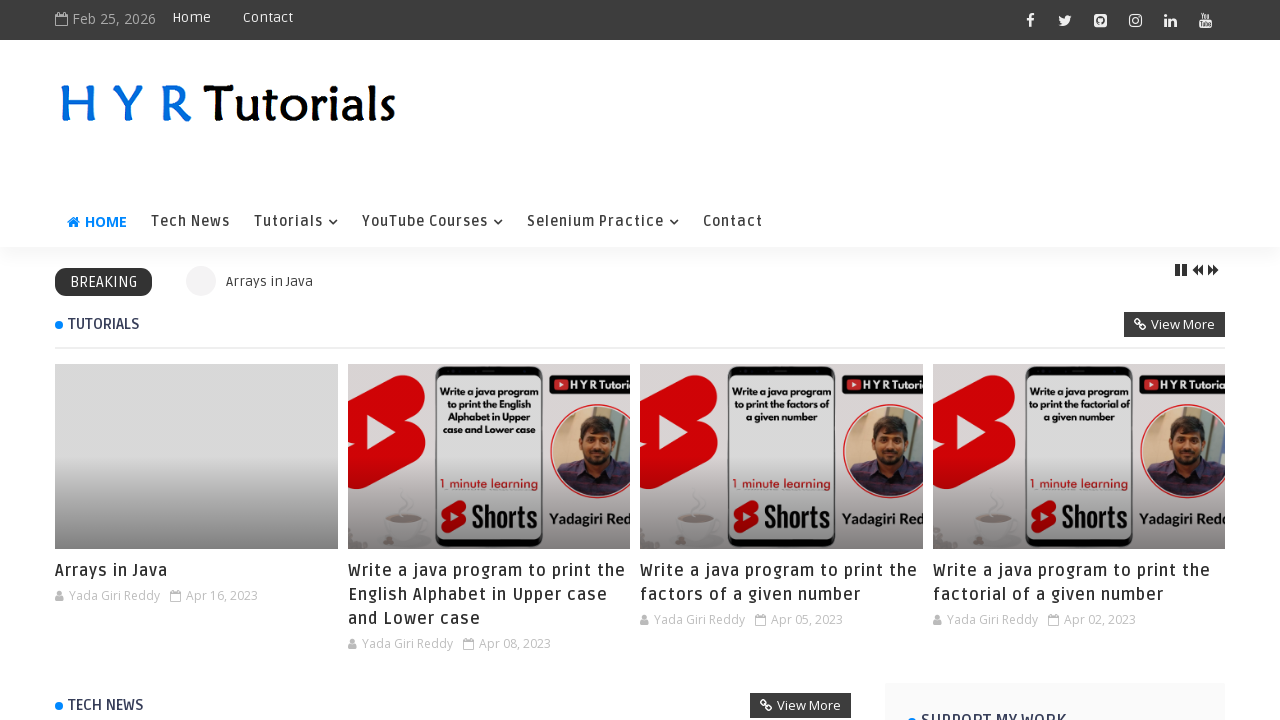